Tests that the Browse Languages page displays the correct table column headers (Language, Author, Date, Comments, Rate)

Starting URL: http://www.99-bottles-of-beer.net/

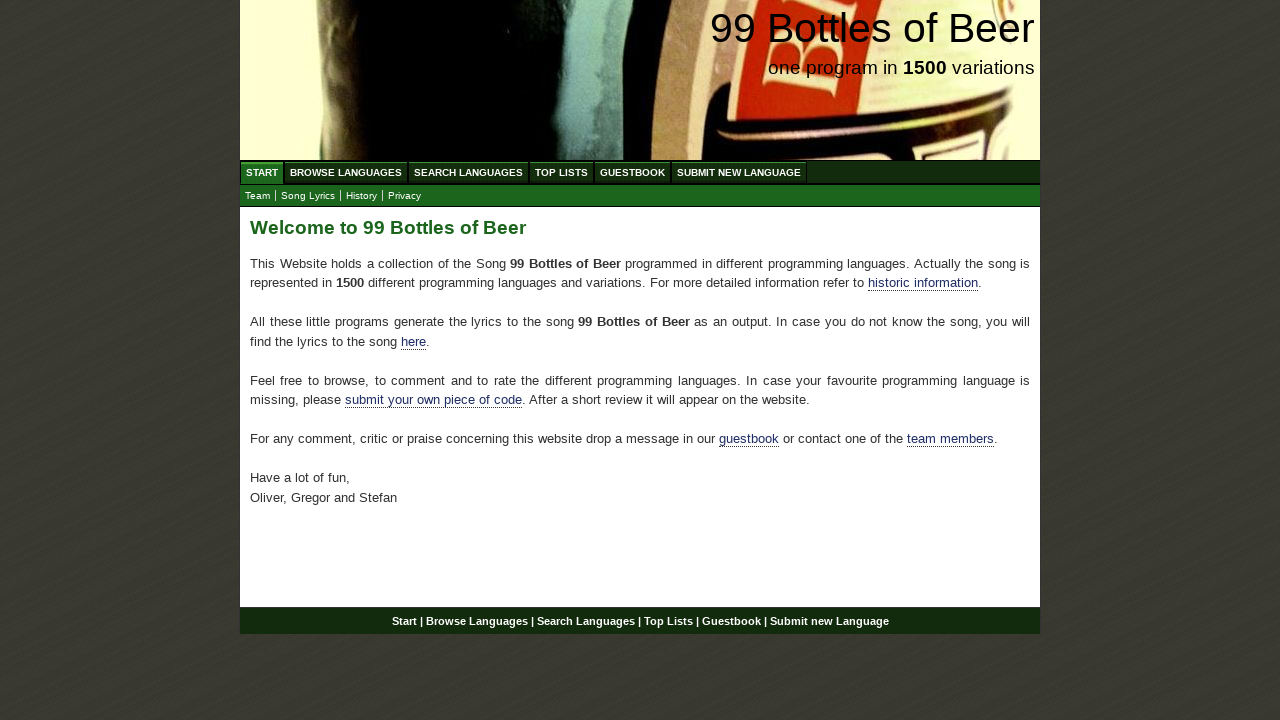

Clicked 'Browse Languages' menu item at (346, 172) on xpath=//ul[@id='menu']//a[text()='Browse Languages']
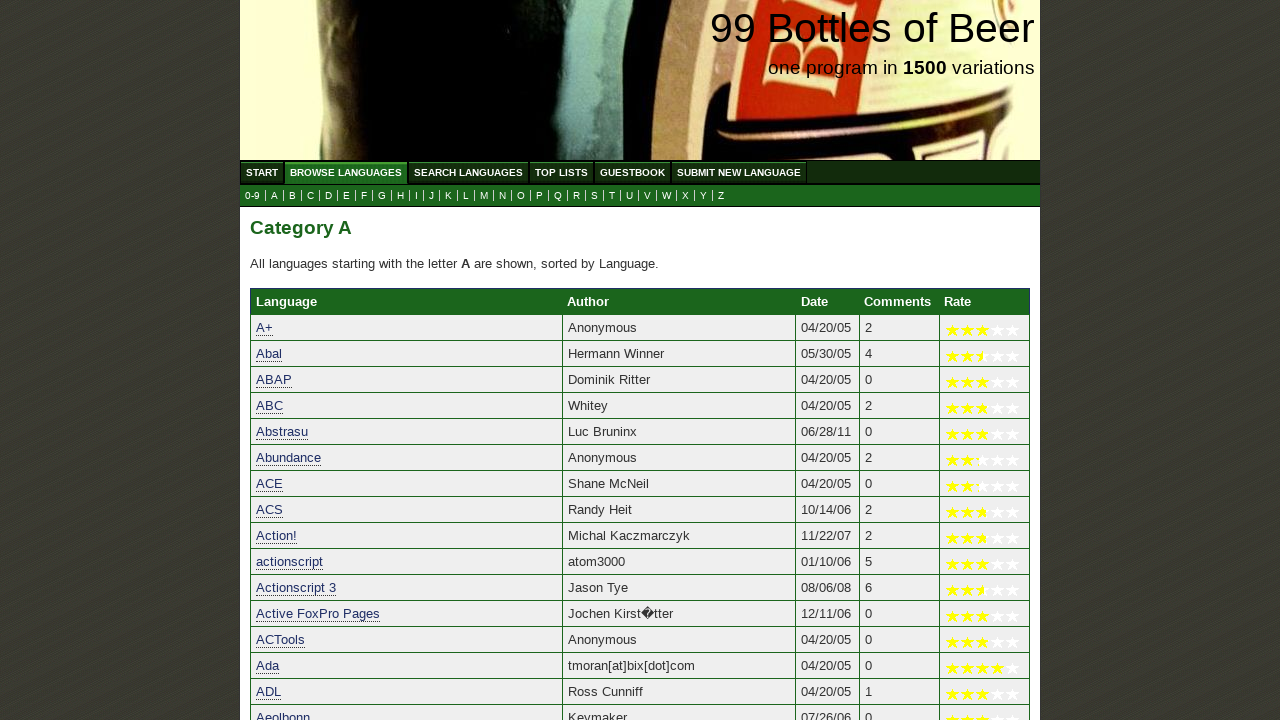

Category table headers loaded on Browse Languages page
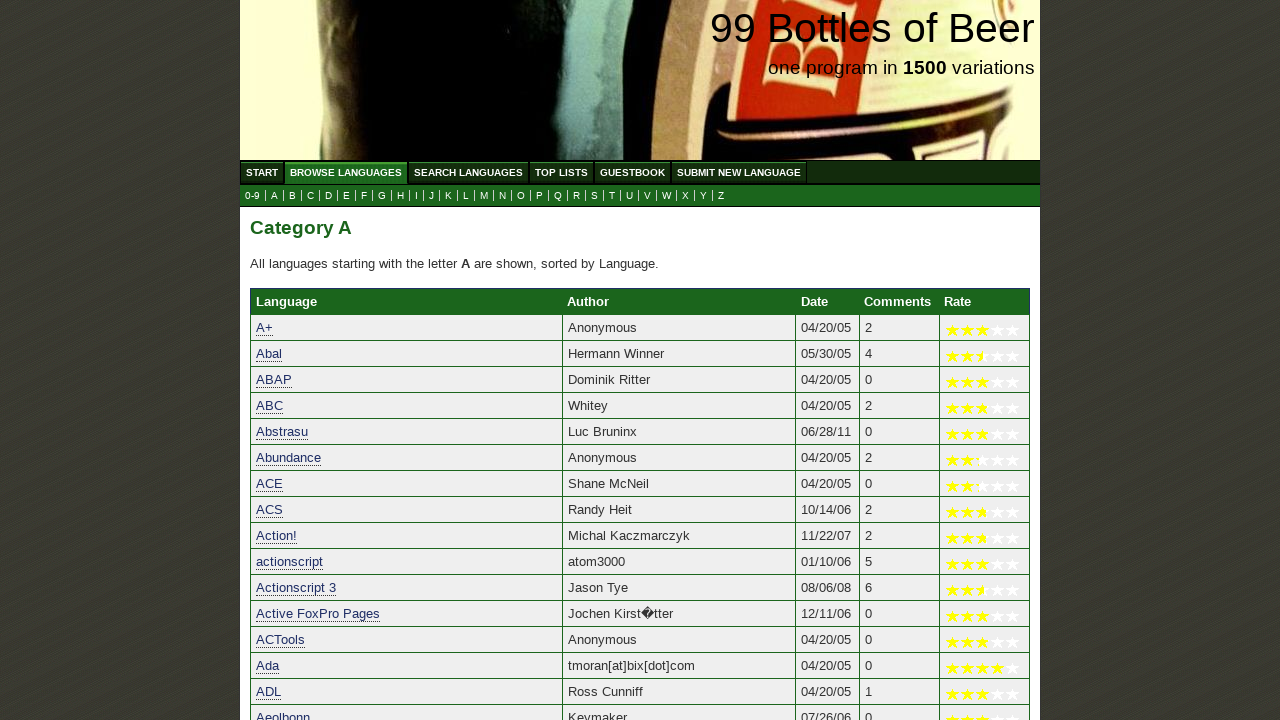

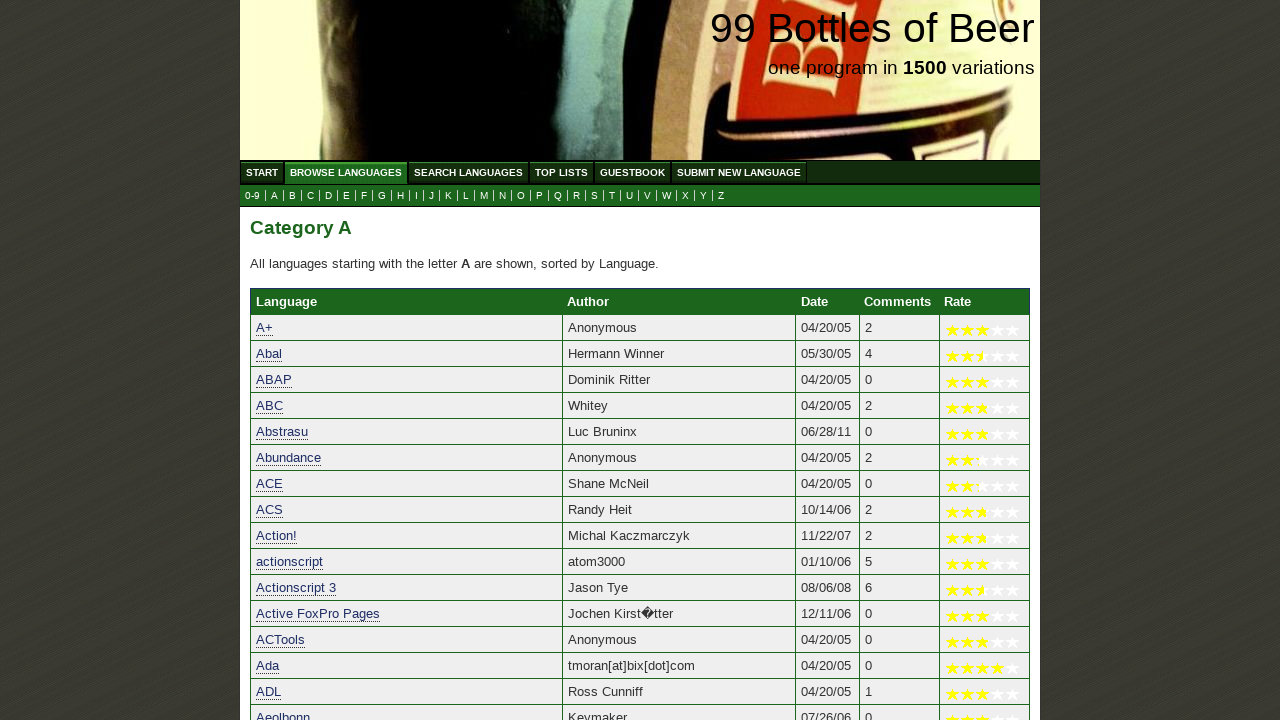